Tests autocomplete functionality by typing a letter in the search box and selecting a country suggestion from the dropdown

Starting URL: https://demo.automationtesting.in/AutoComplete.html

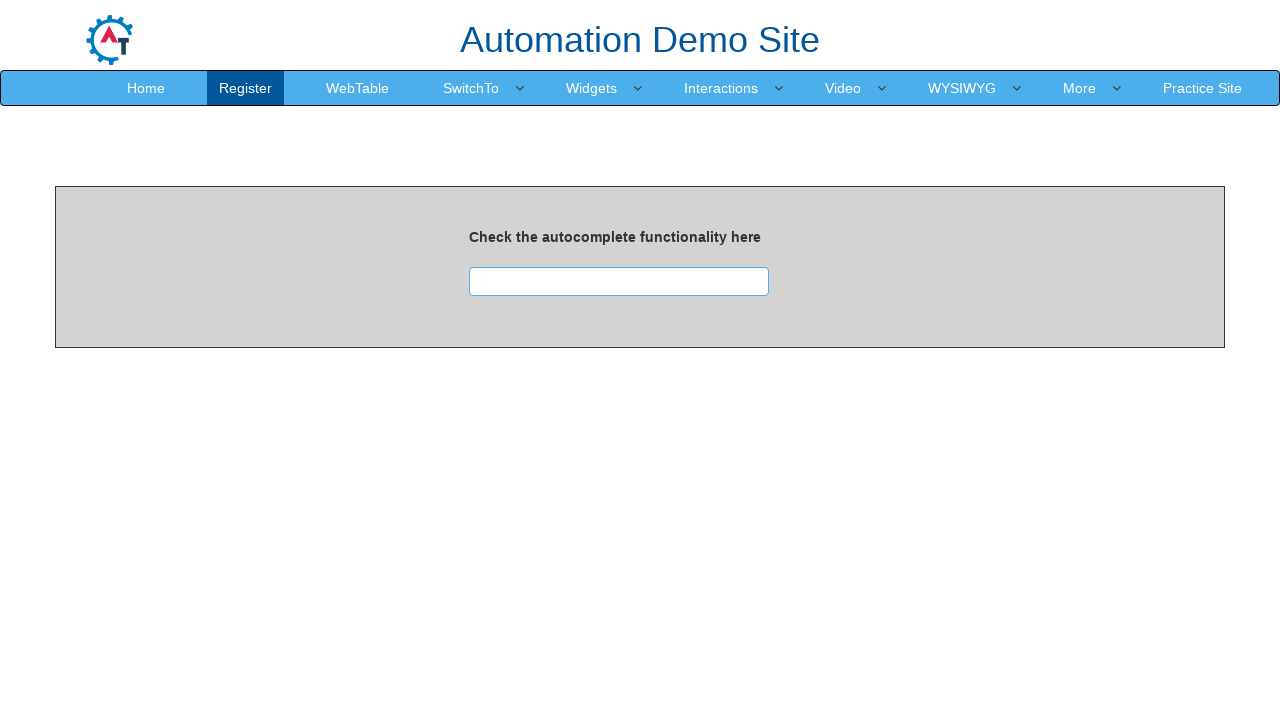

Typed 'I' in the autocomplete search box to trigger suggestions on #searchbox
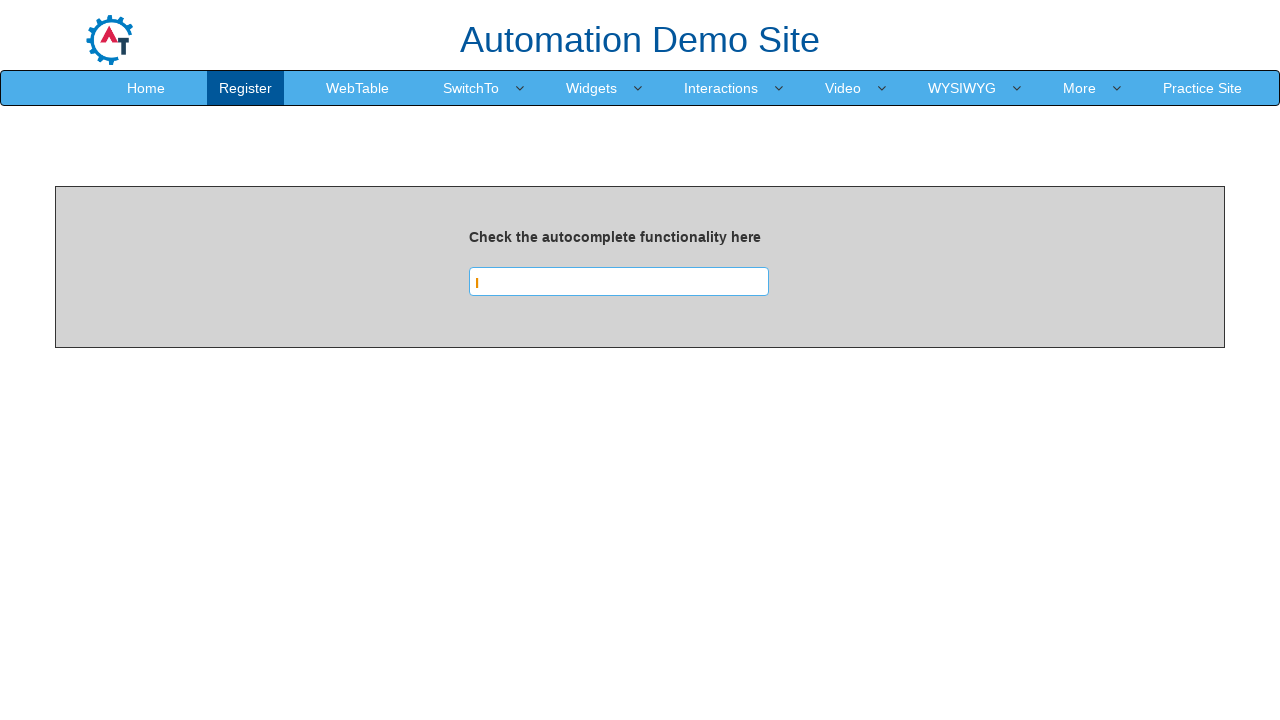

Waited for autocomplete suggestions to appear
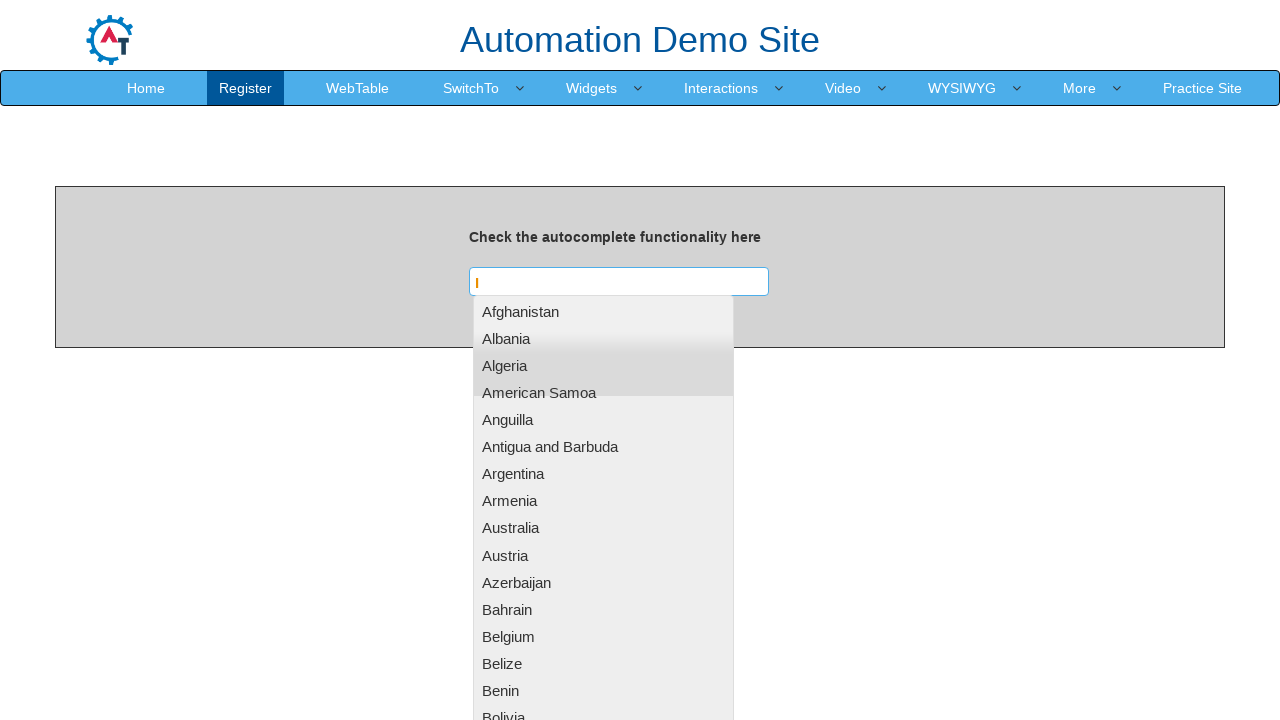

Selected 'India' from the autocomplete dropdown suggestions at (603, 360) on text=India
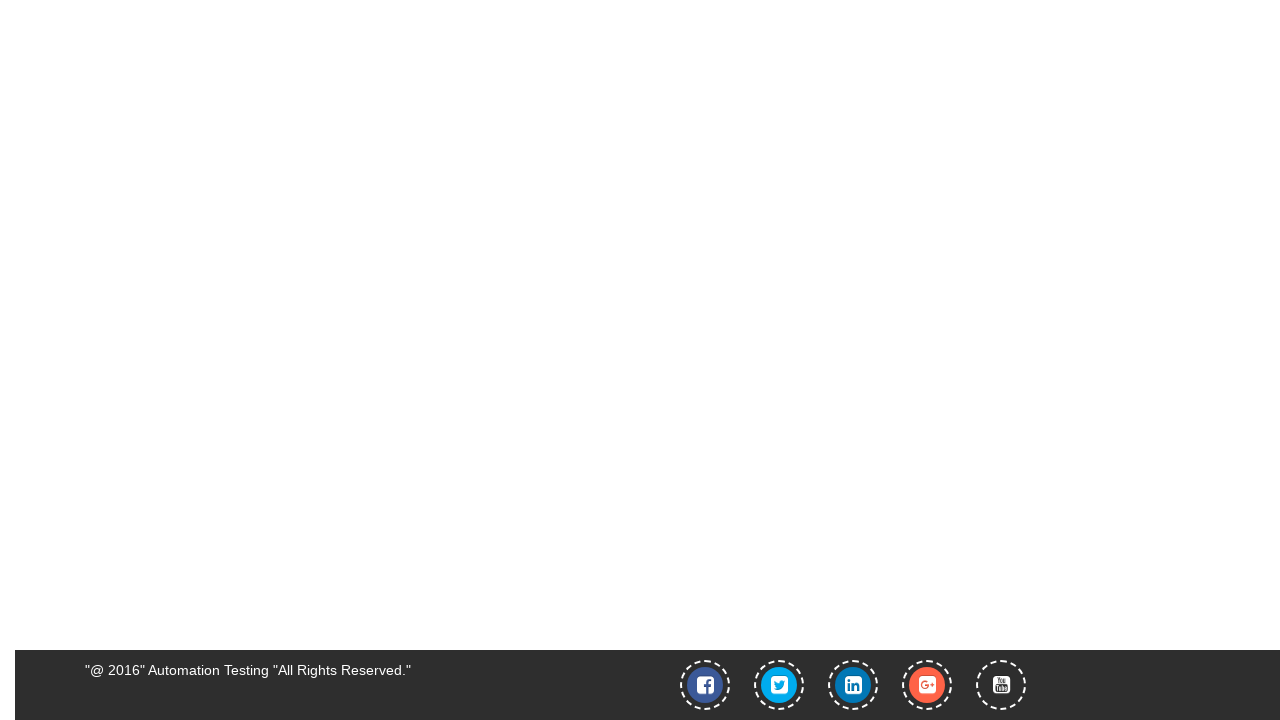

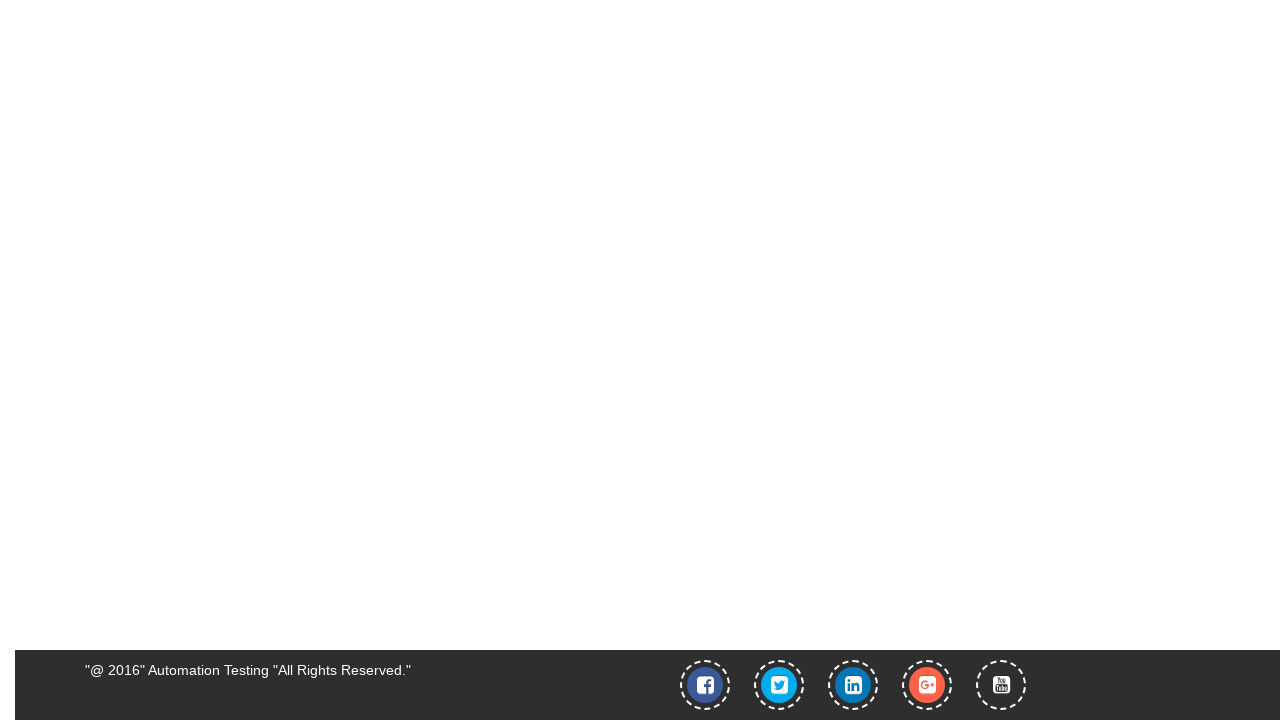